Tests the login form validation by entering invalid credentials and verifying that an appropriate error message is displayed

Starting URL: https://the-internet.herokuapp.com/login

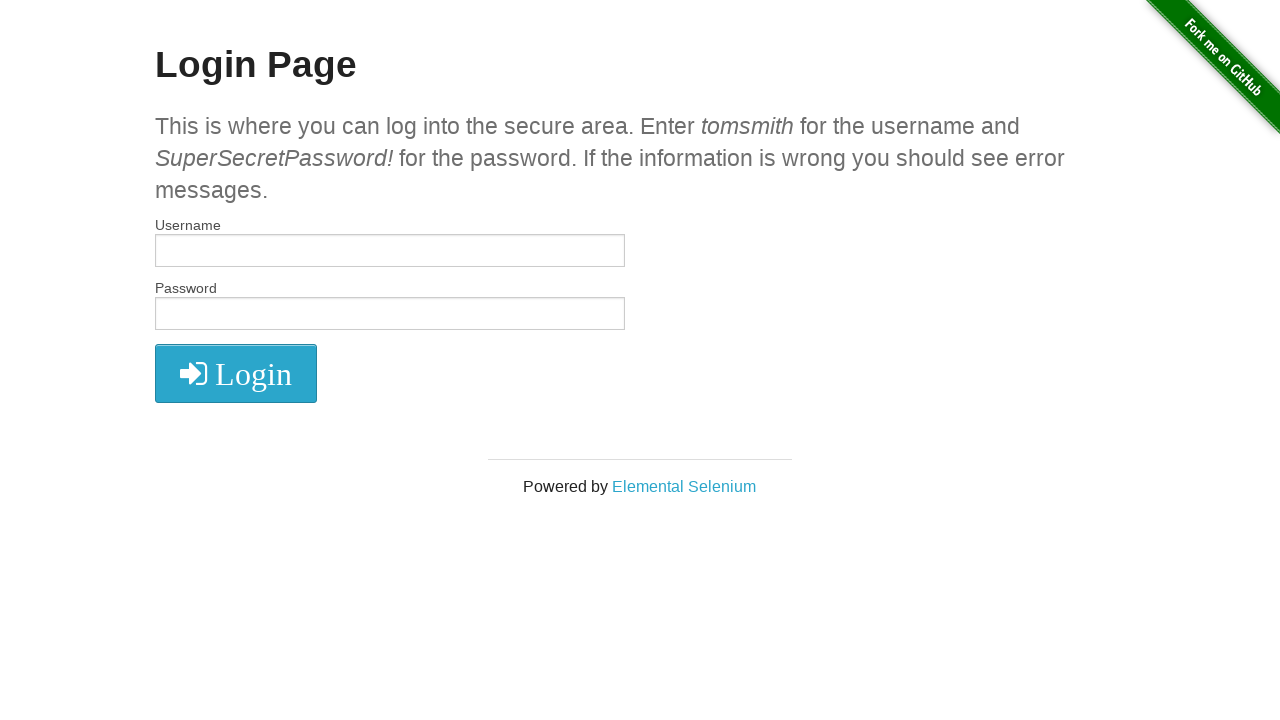

Waited for username field to be visible
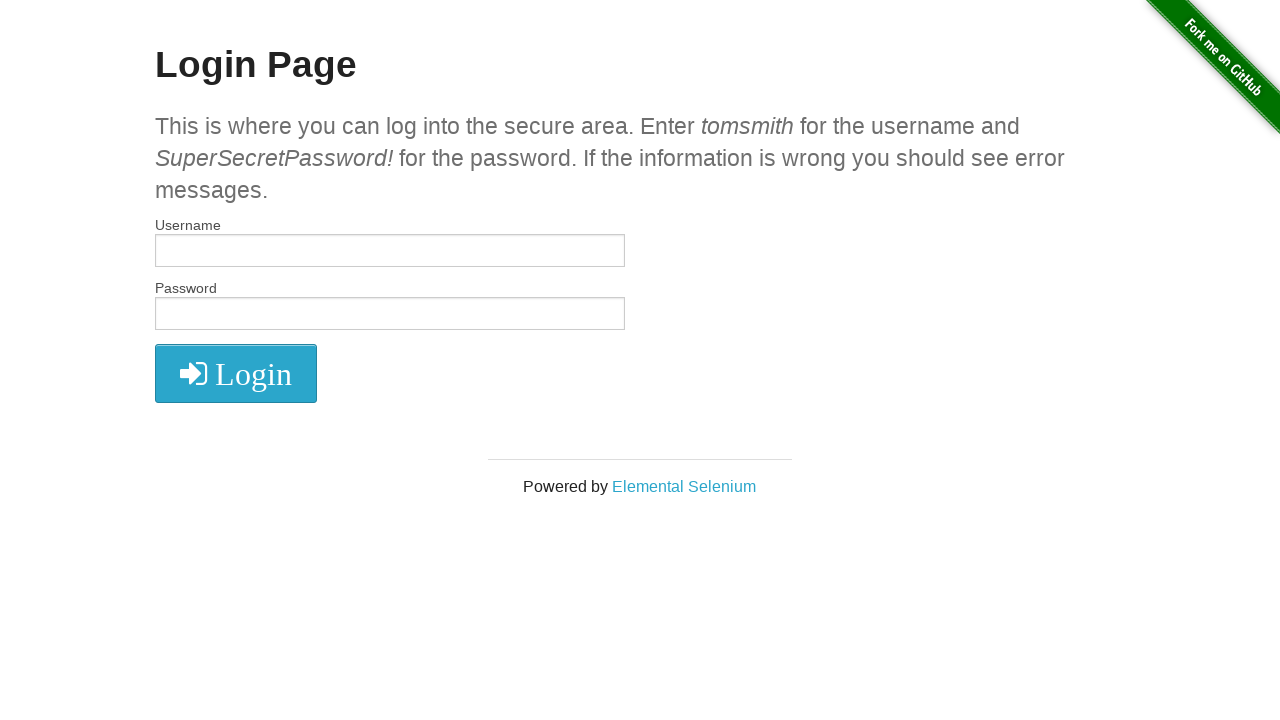

Filled username field with invalid credential 'wrong' on #username
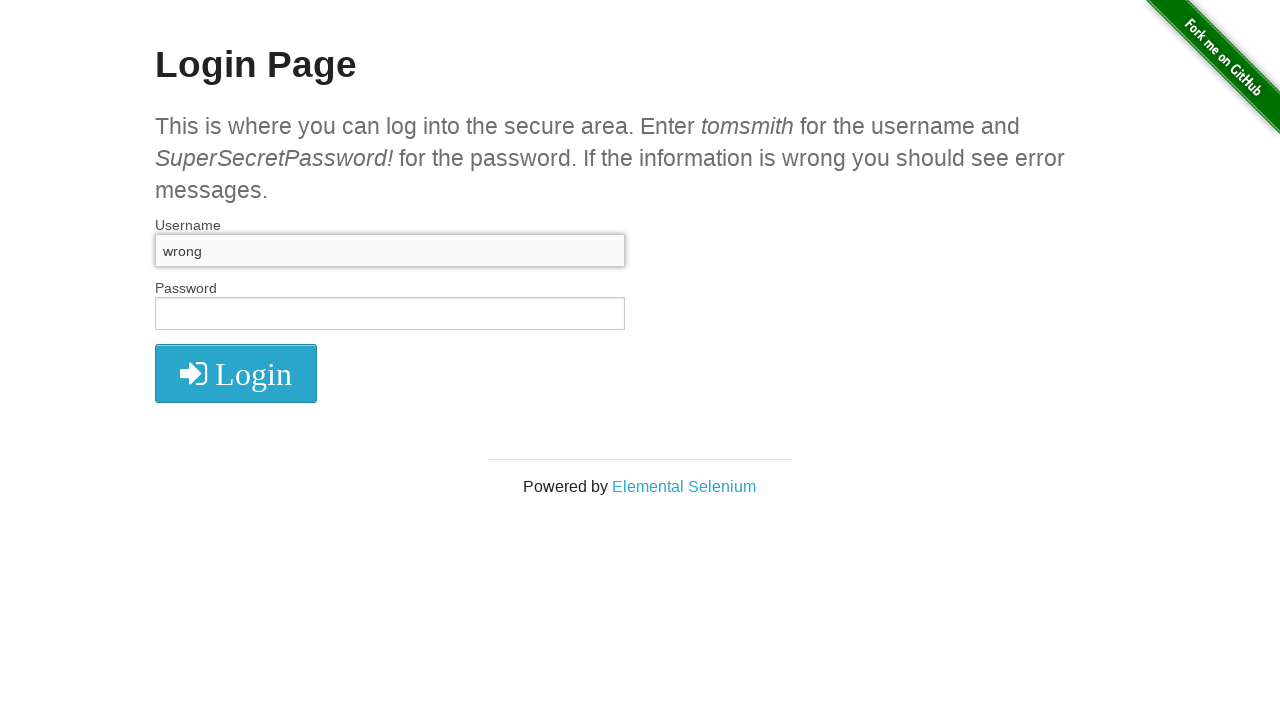

Filled password field with invalid credential 'credentials' on #password
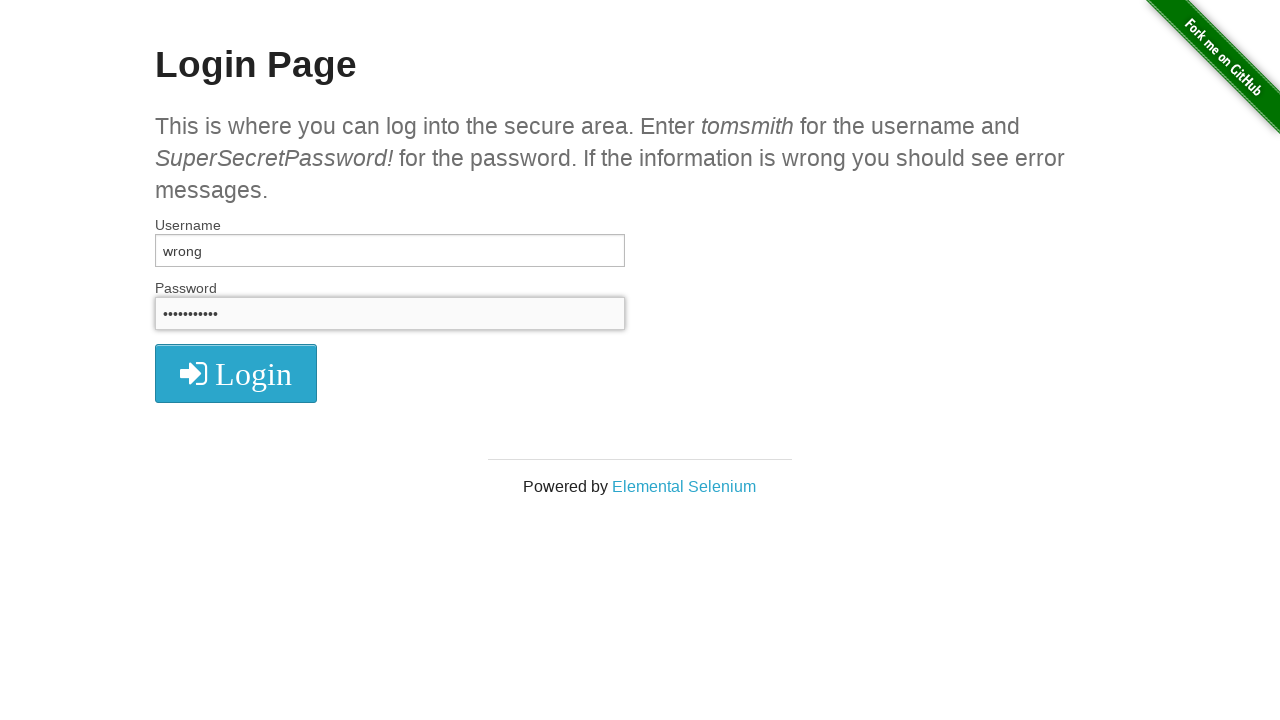

Clicked submit button to attempt login at (236, 373) on button[type='submit']
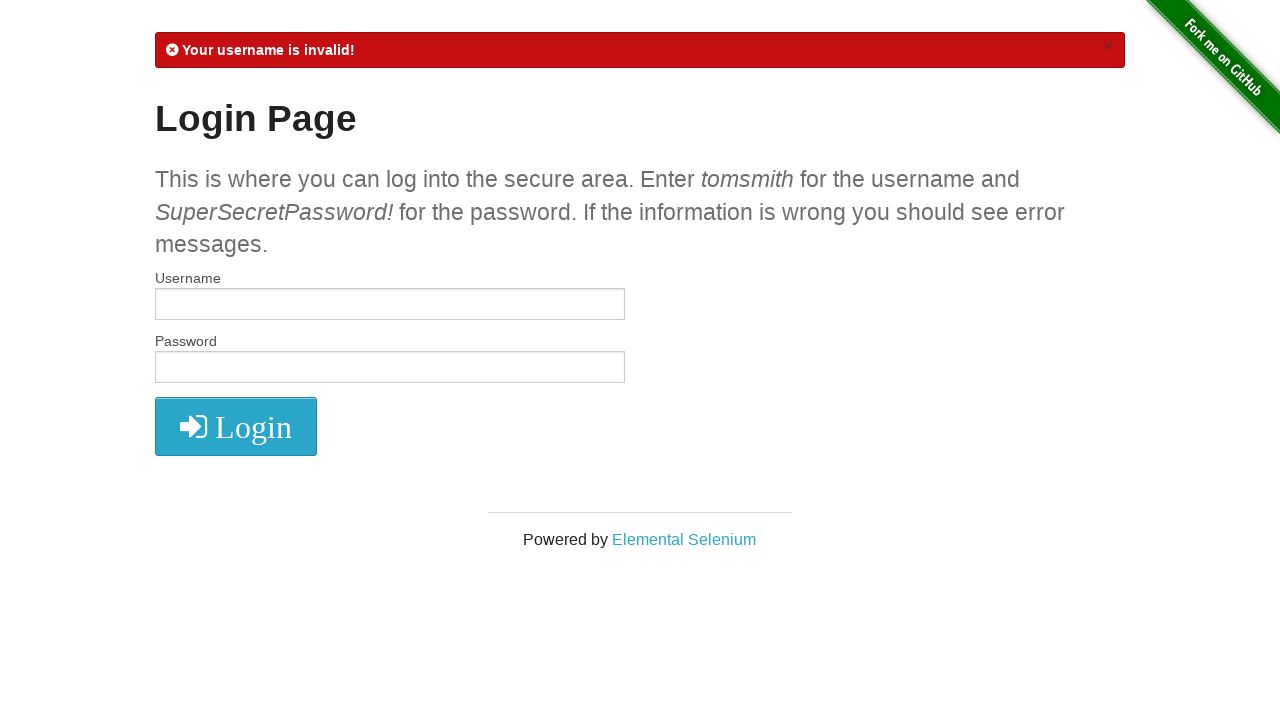

Error flash message appeared on page
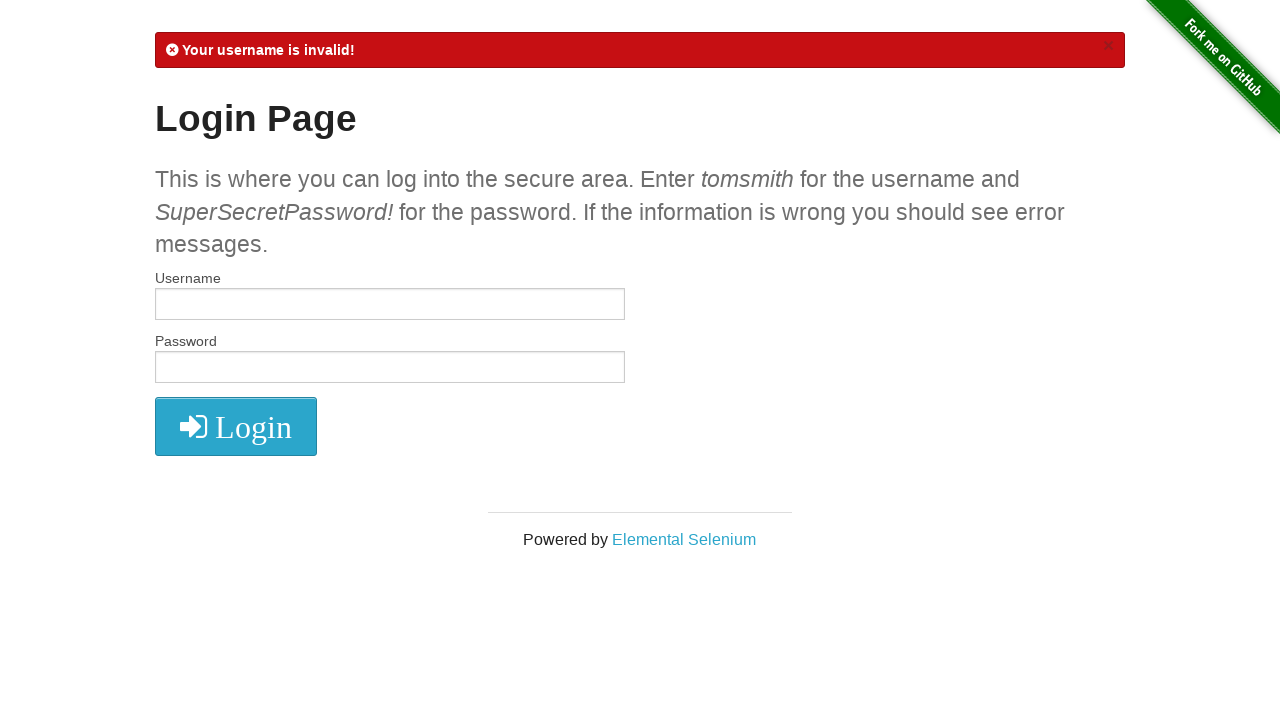

Verified error message contains 'Your username is invalid!'
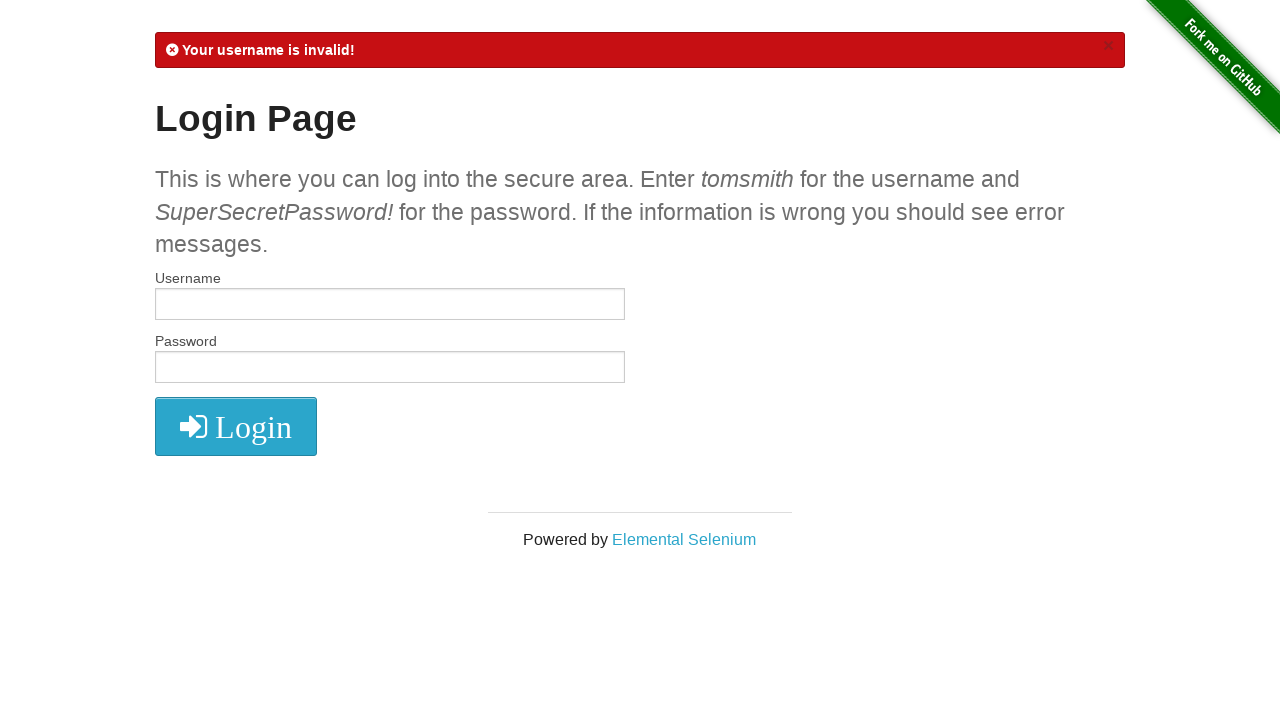

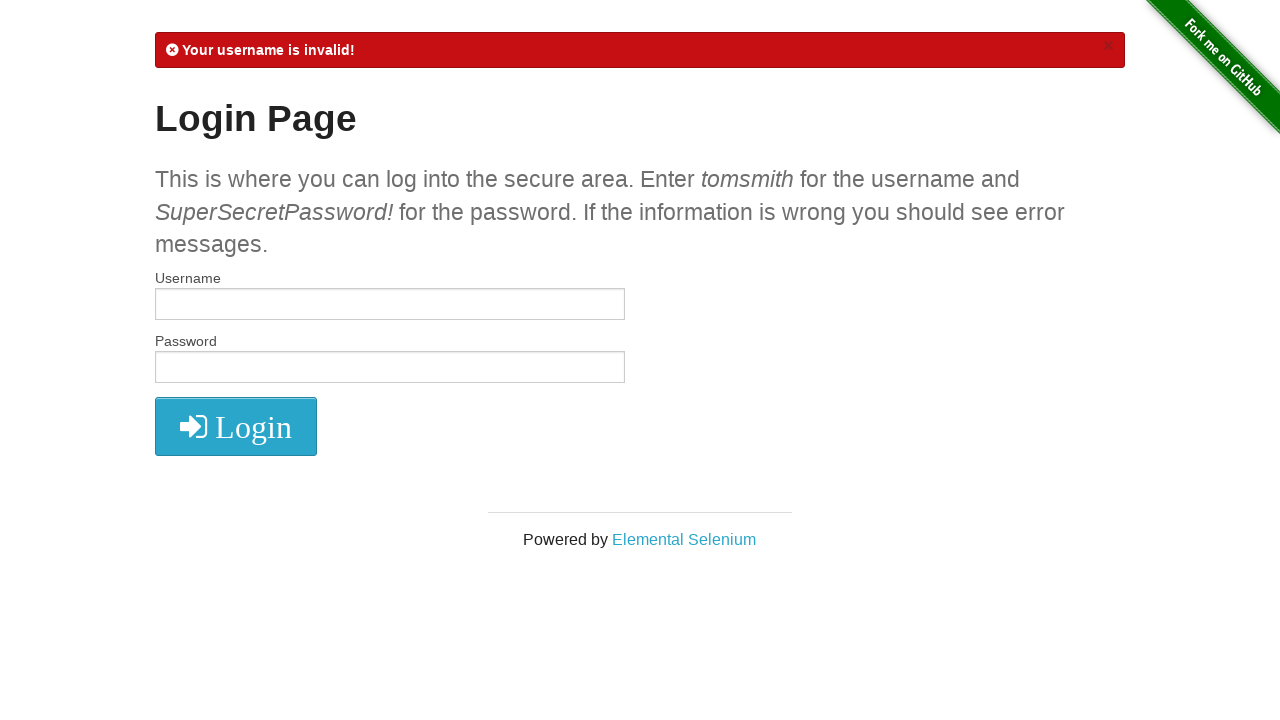